Tests dynamic controls functionality by clicking a toggle button to hide a checkbox and waiting for the checkbox to become invisible

Starting URL: https://v1.training-support.net/selenium/dynamic-controls

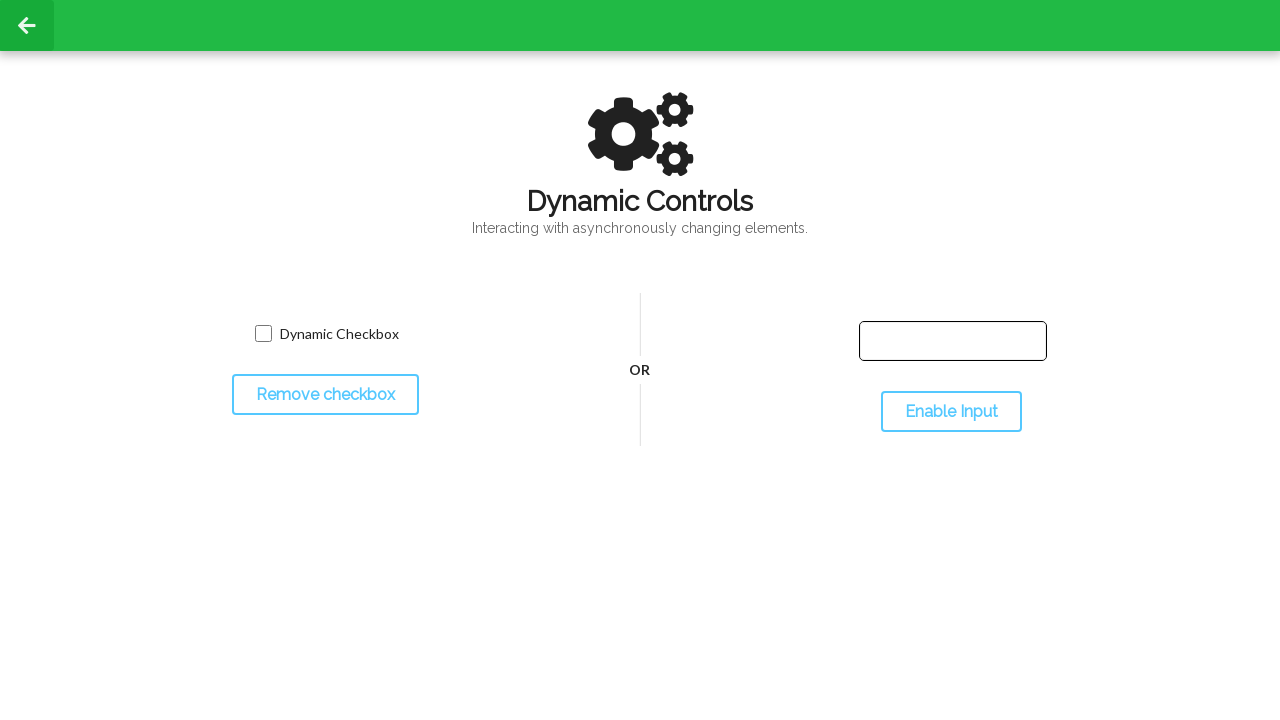

Waited for checkbox to be visible
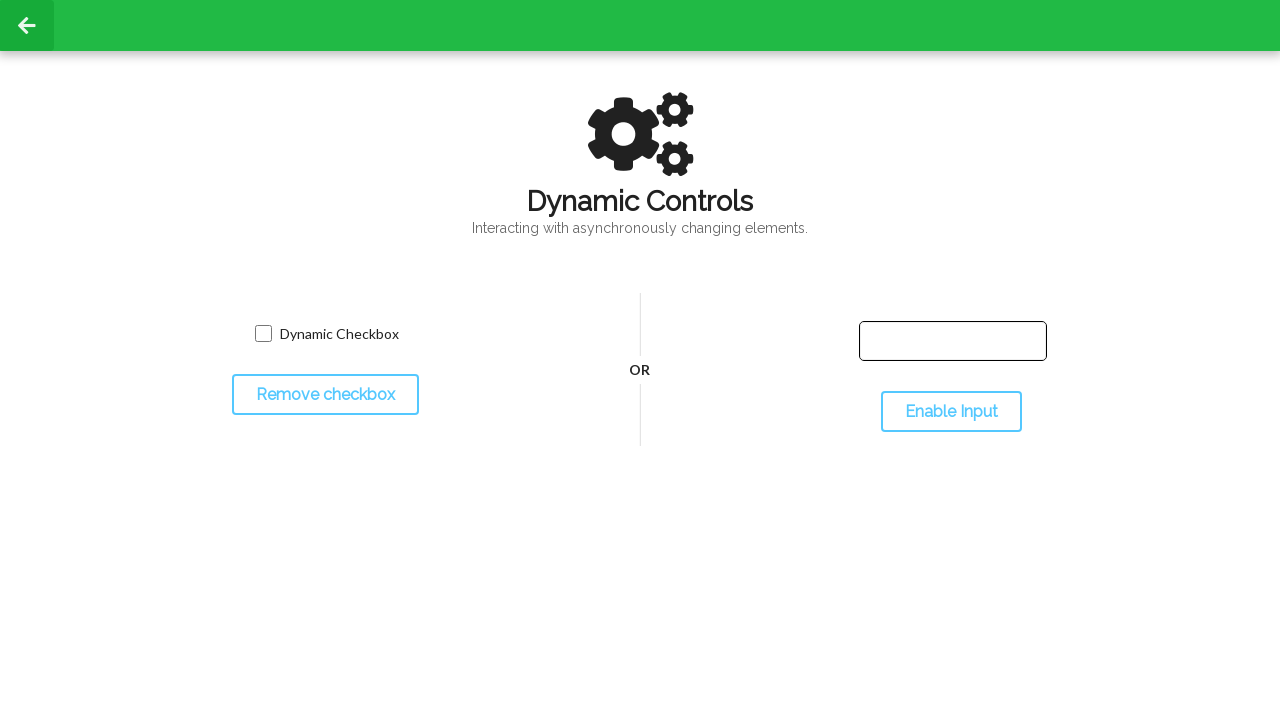

Clicked toggle button to hide checkbox at (325, 395) on #toggleCheckbox
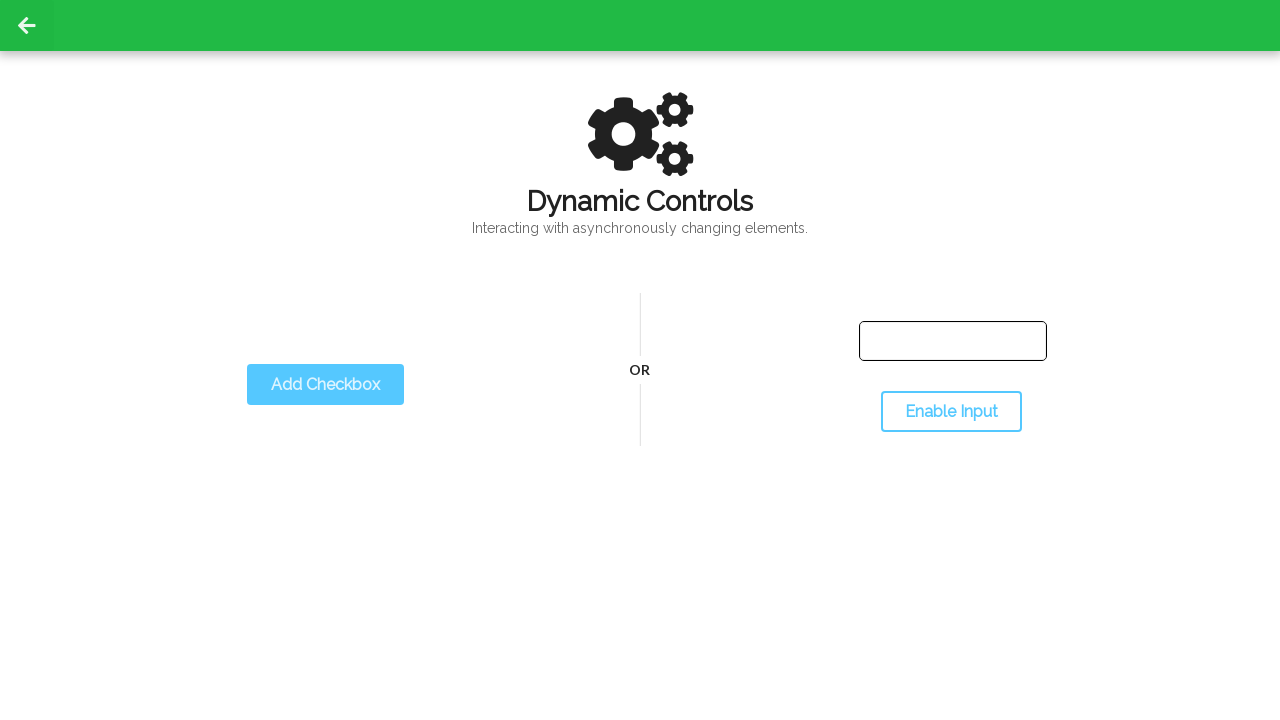

Waited for checkbox to become hidden
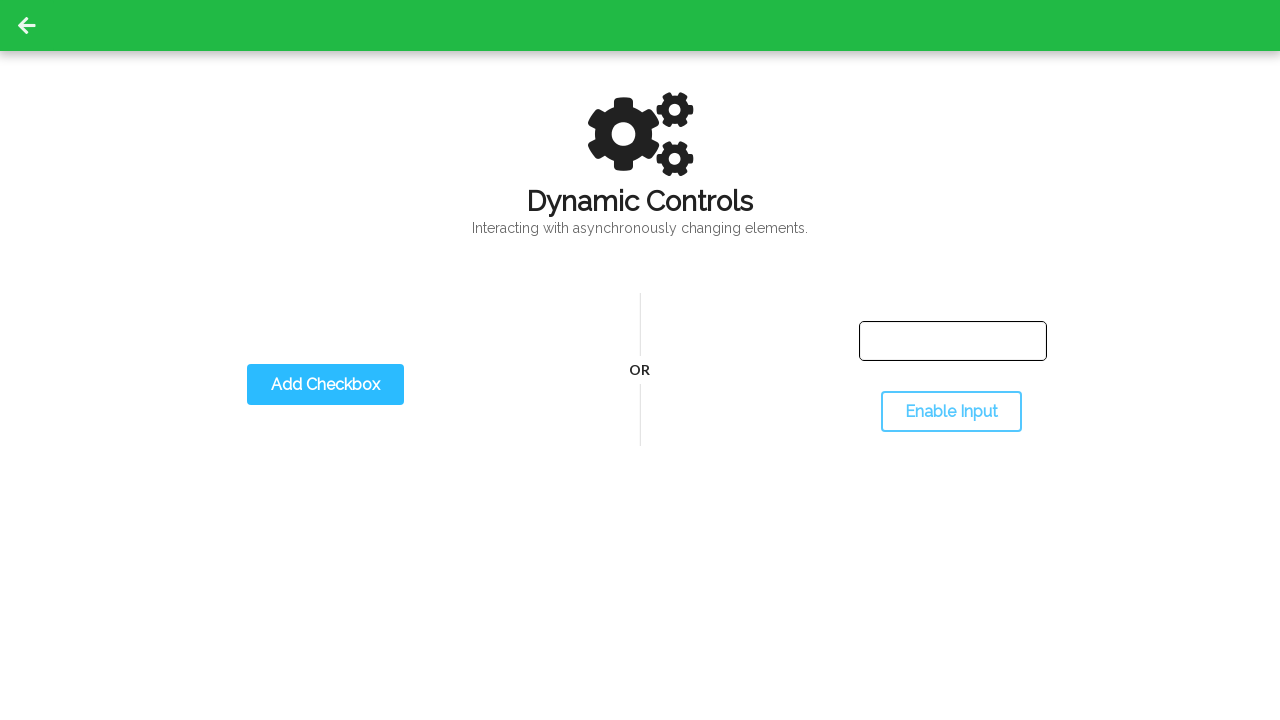

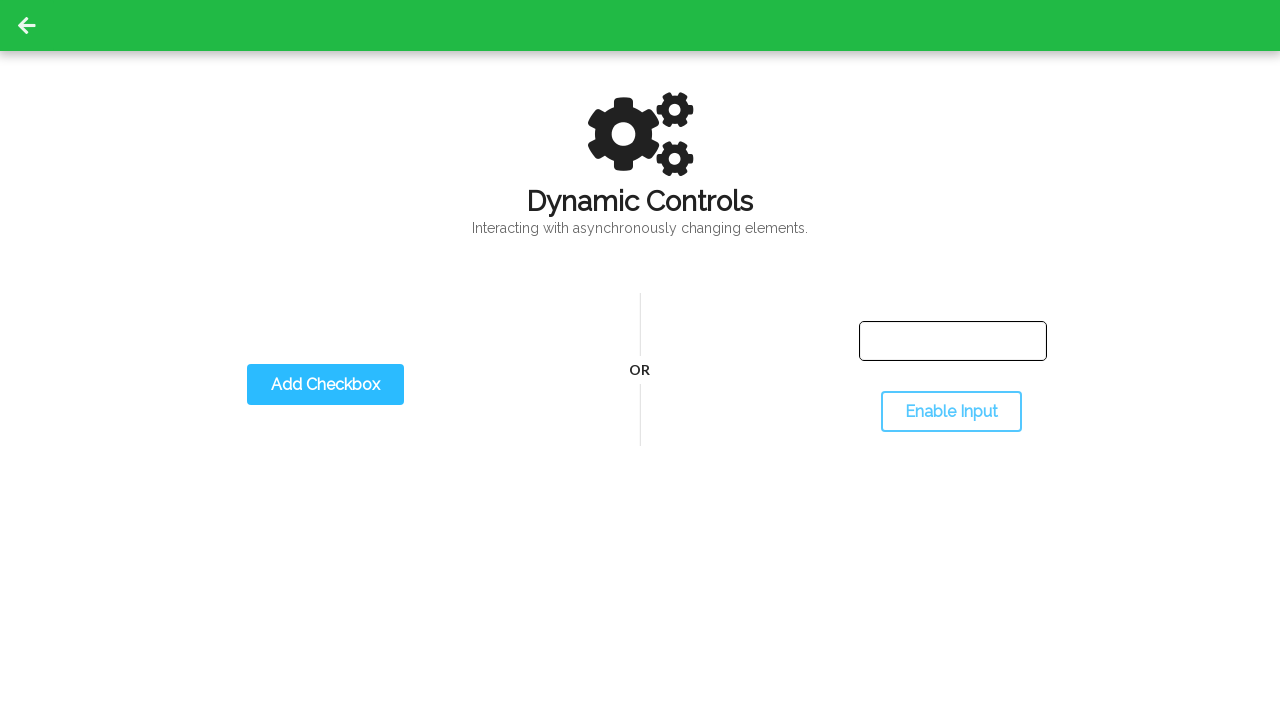